Tests JavaScript alert handling by clicking a button that triggers an alert, accepting the alert, and verifying the result message is displayed correctly on the page.

Starting URL: http://the-internet.herokuapp.com/javascript_alerts

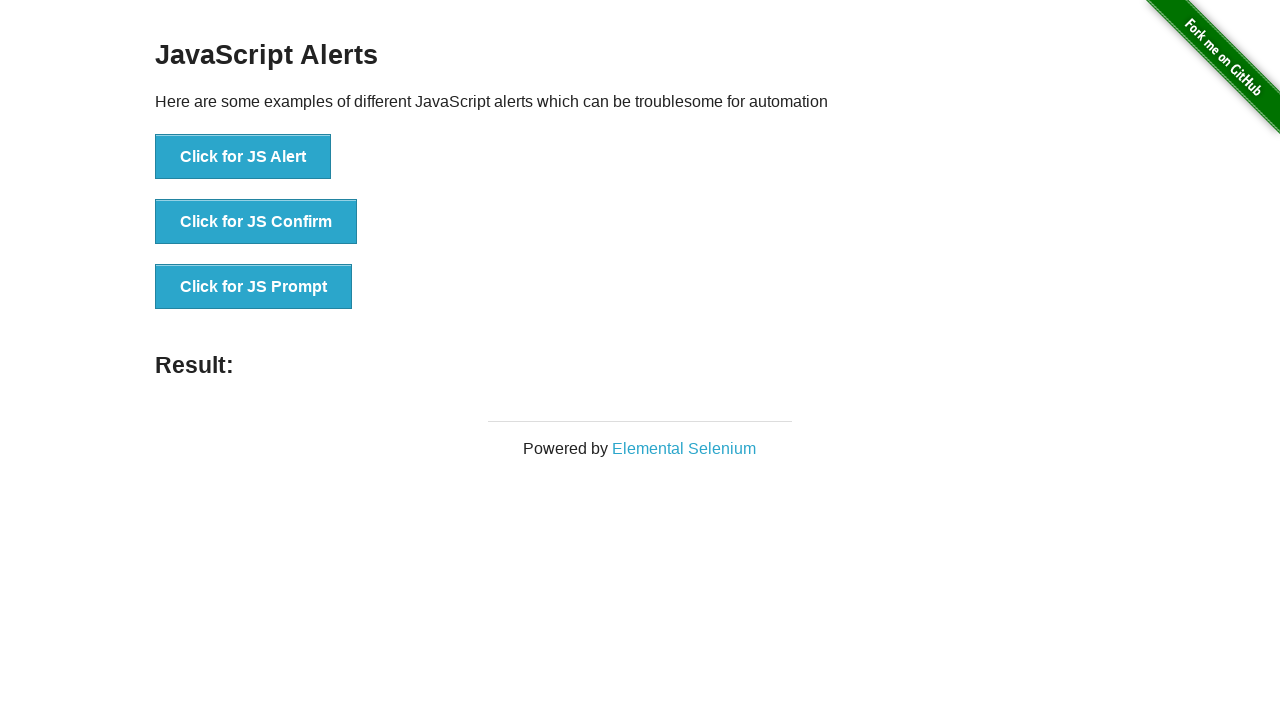

Clicked the first button to trigger JavaScript alert at (243, 157) on ul > li:nth-child(1) > button
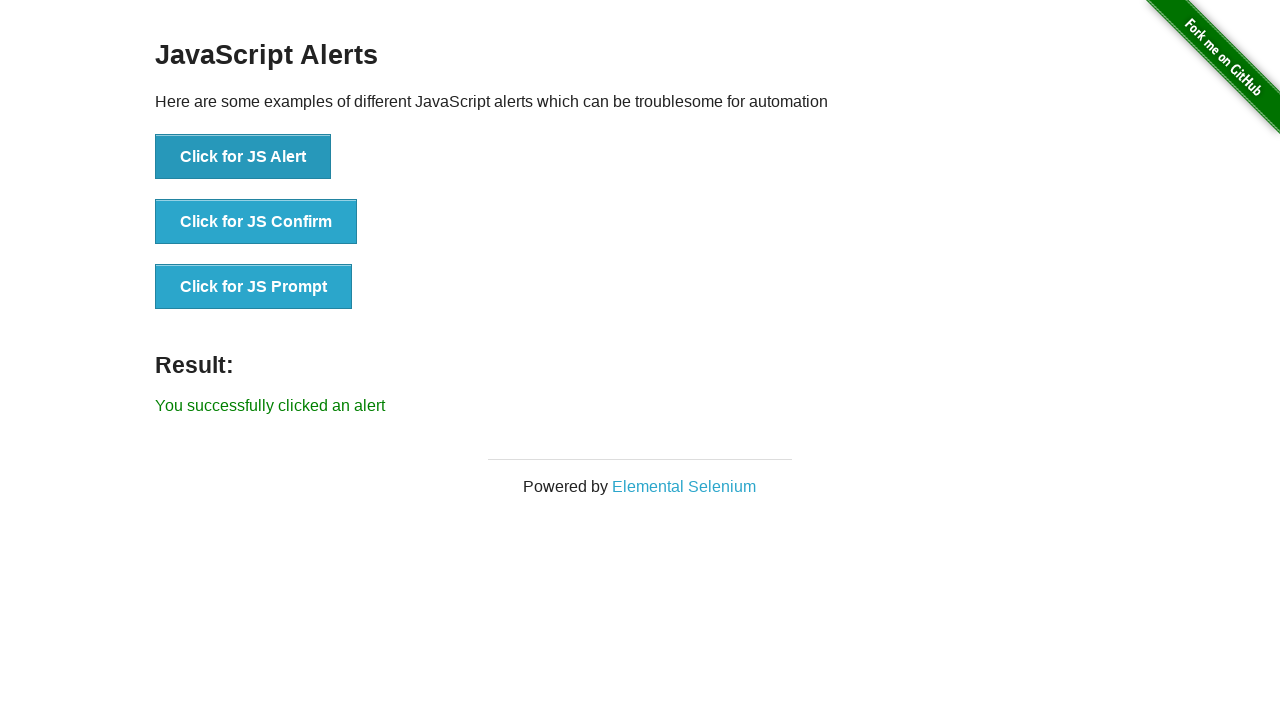

Set up dialog handler to accept alerts
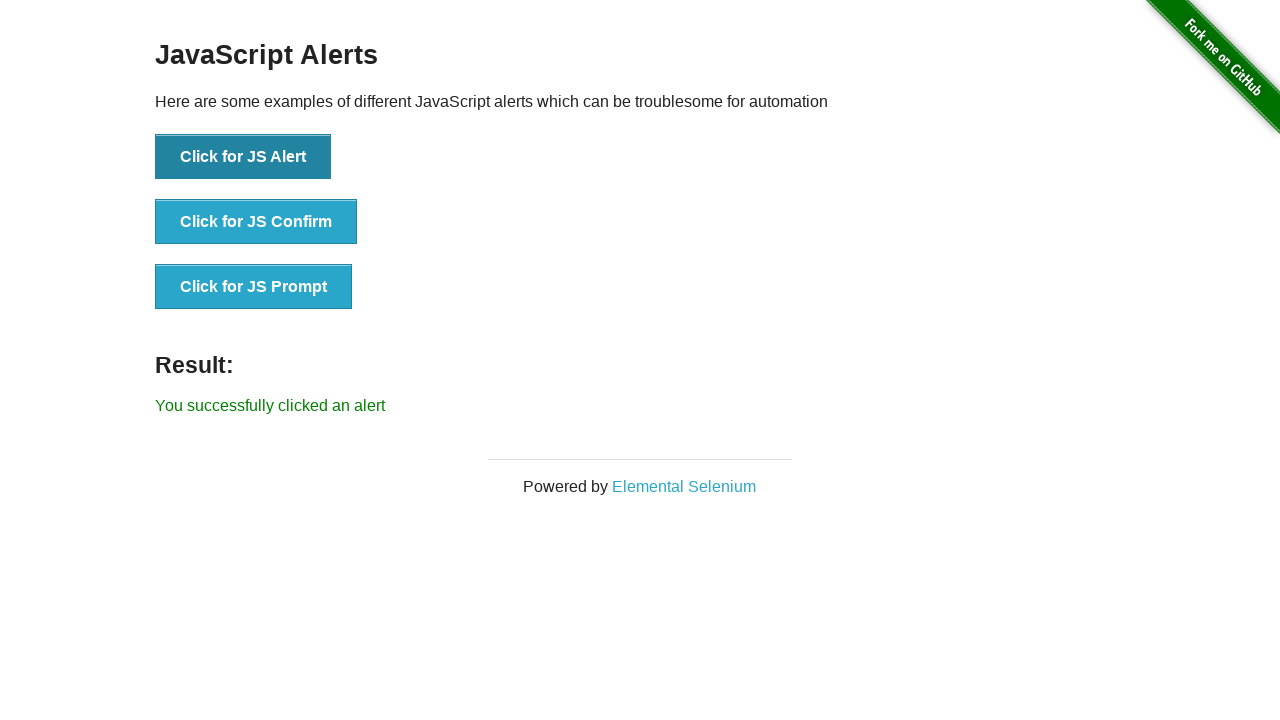

Clicked the button again to trigger alert with handler active at (243, 157) on ul > li:nth-child(1) > button
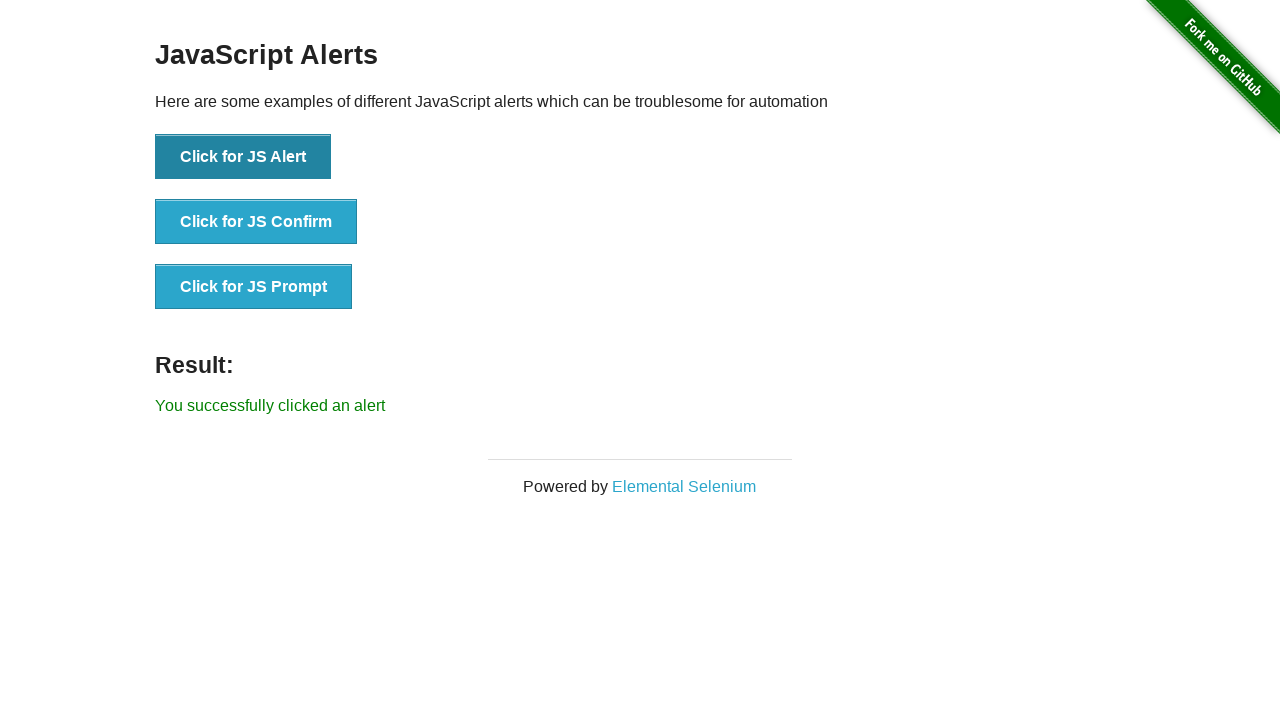

Retrieved result text from page
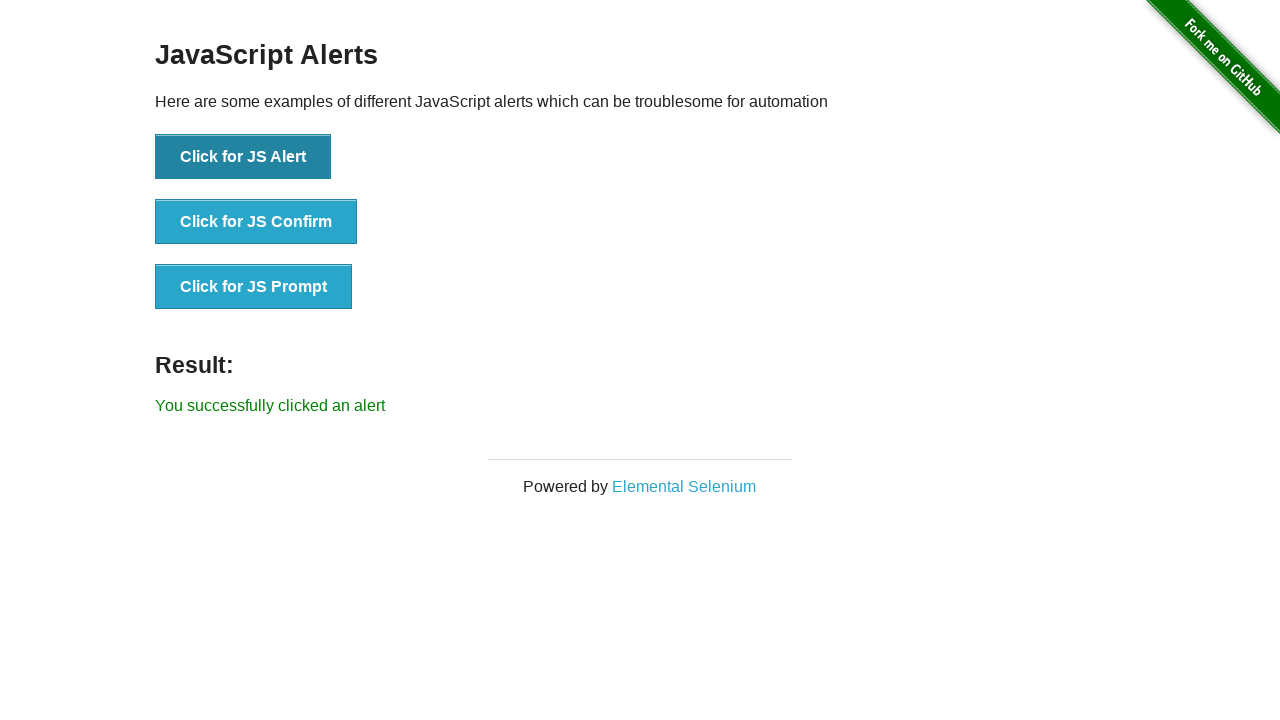

Verified result message displays 'You successfully clicked an alert'
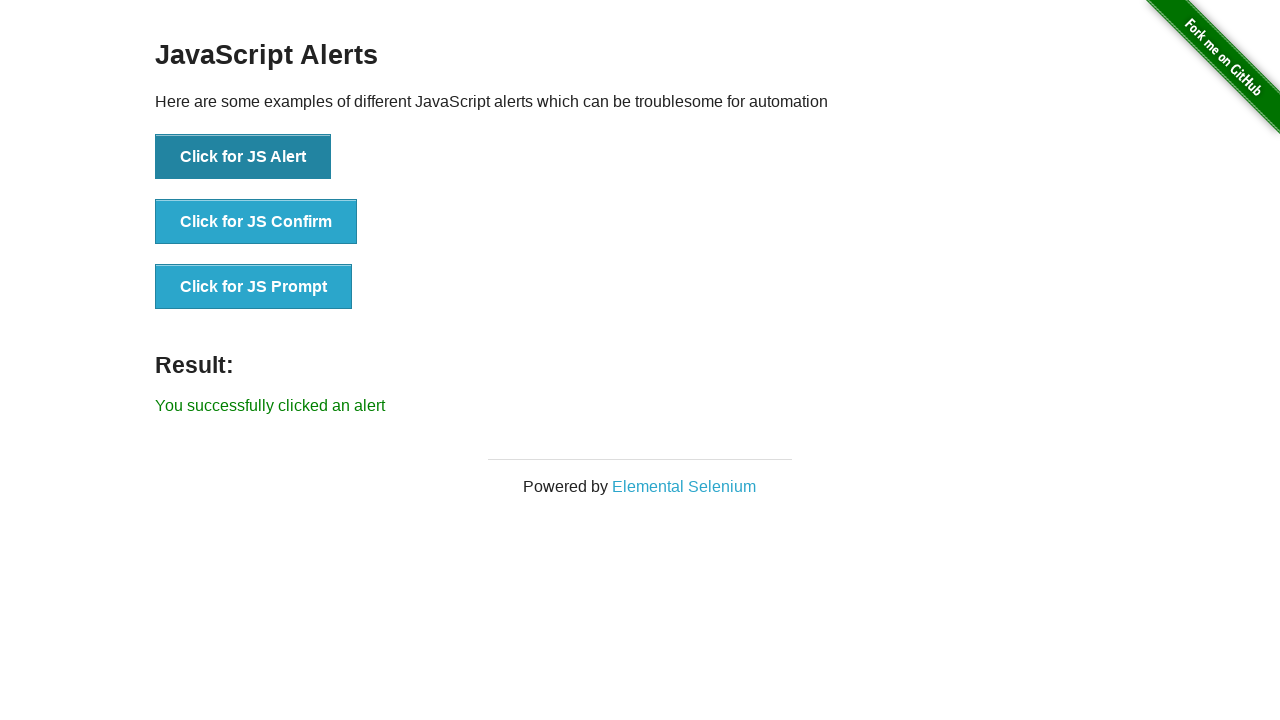

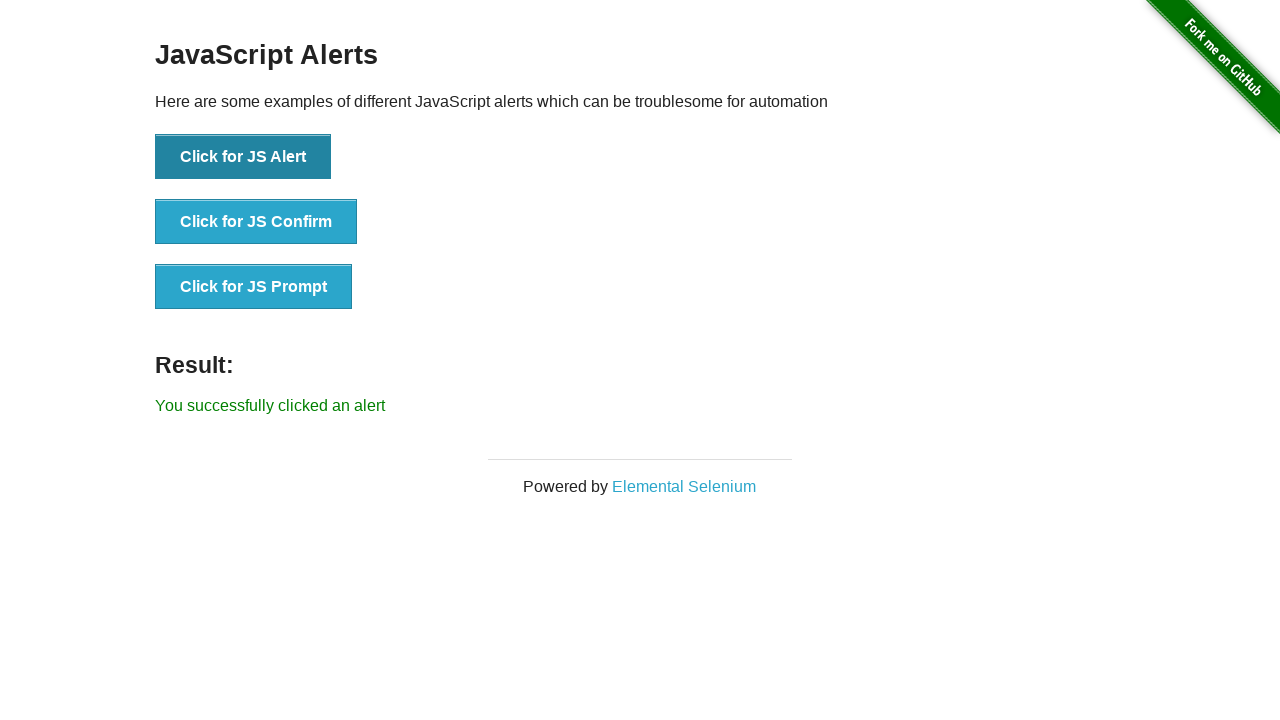